Tests radio button by clicking to select it and verifying selection

Starting URL: https://www.selenium.dev/selenium/web/web-form.html

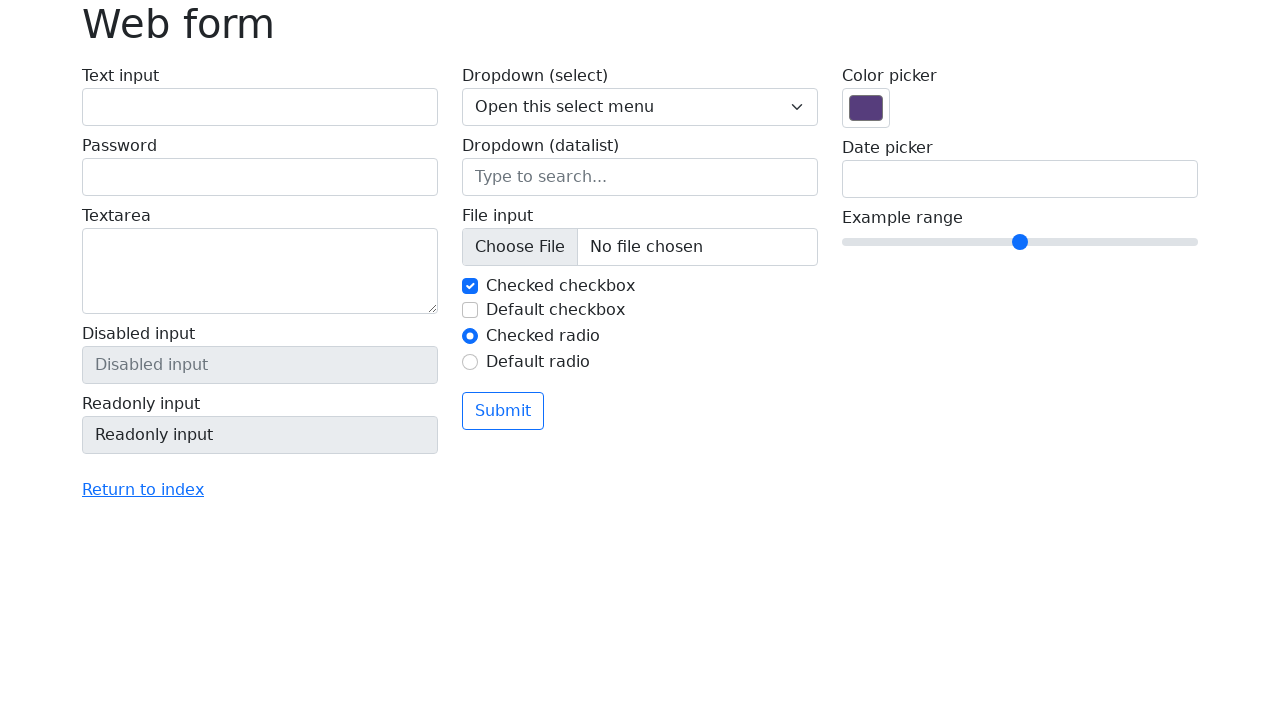

Navigated to Selenium web form test page
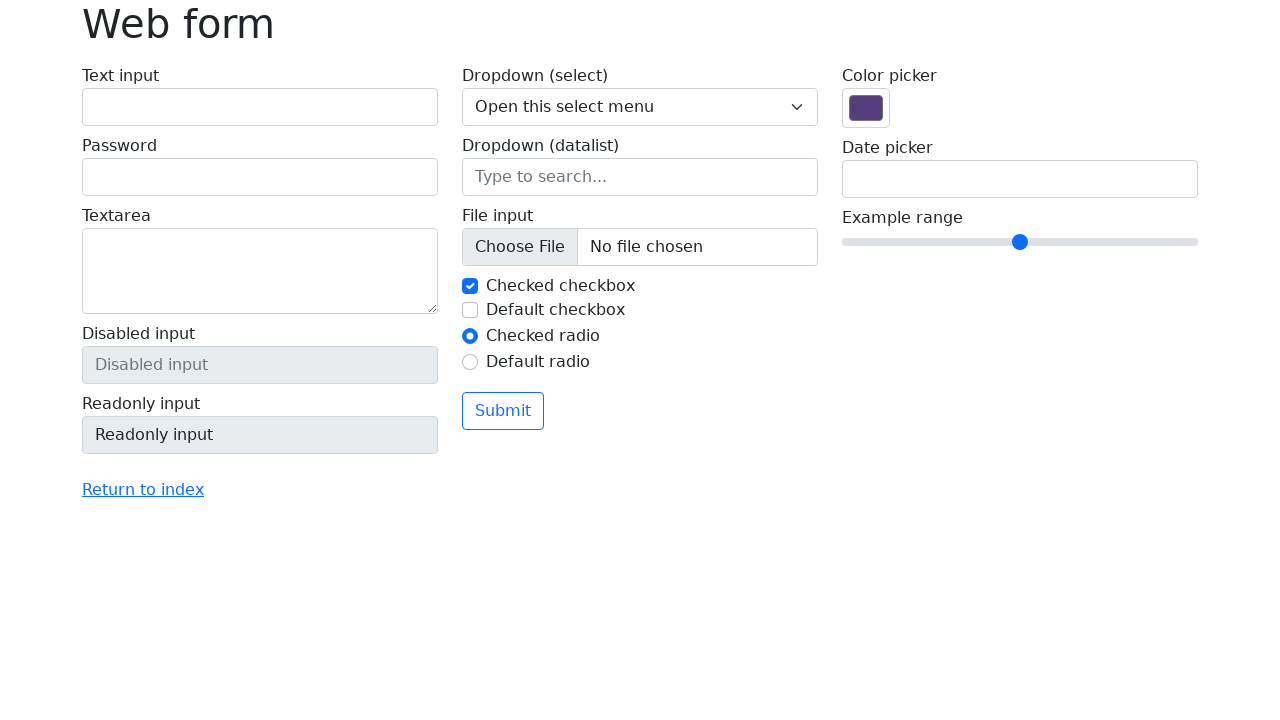

Clicked radio button #my-radio-2 to select it at (470, 362) on #my-radio-2
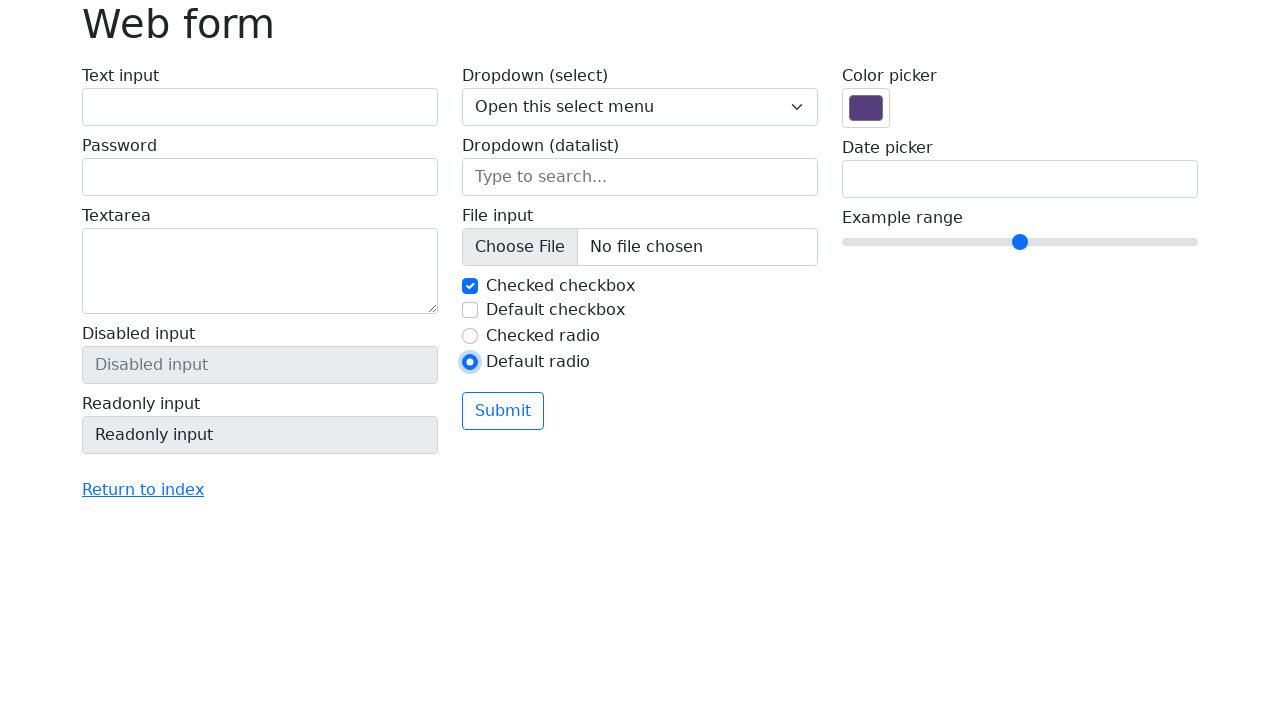

Verified that radio button #my-radio-2 is selected
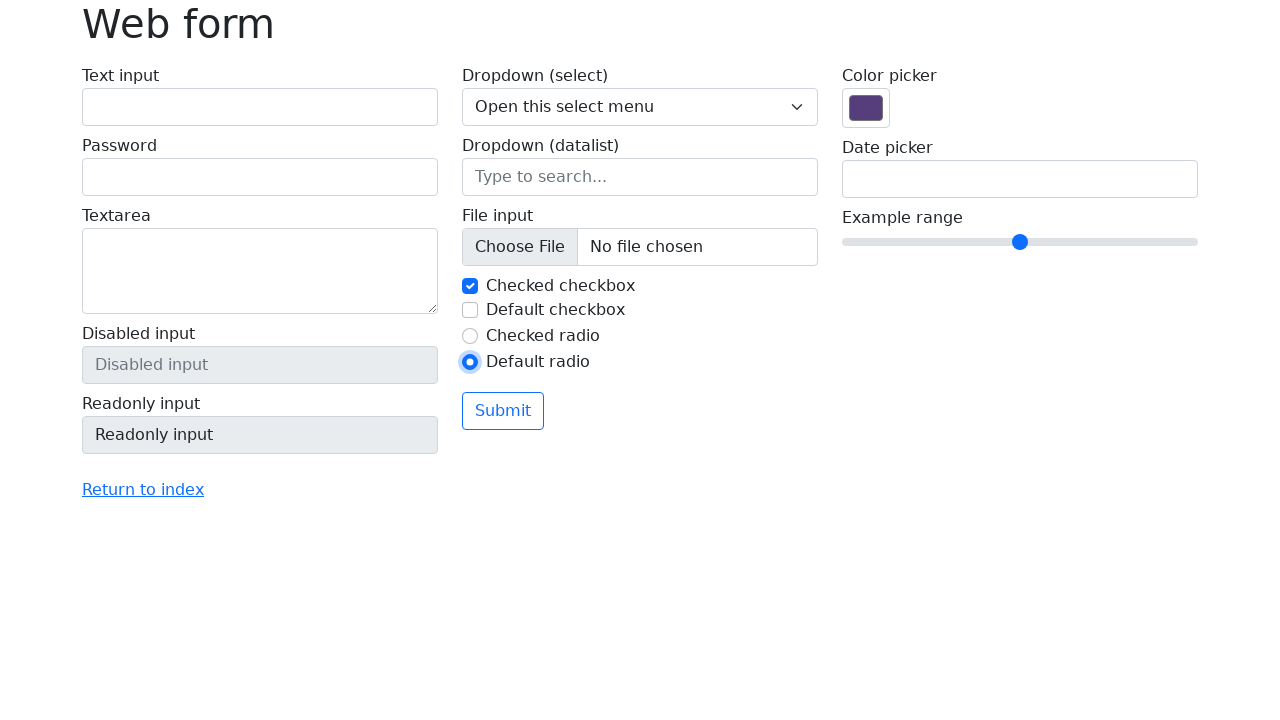

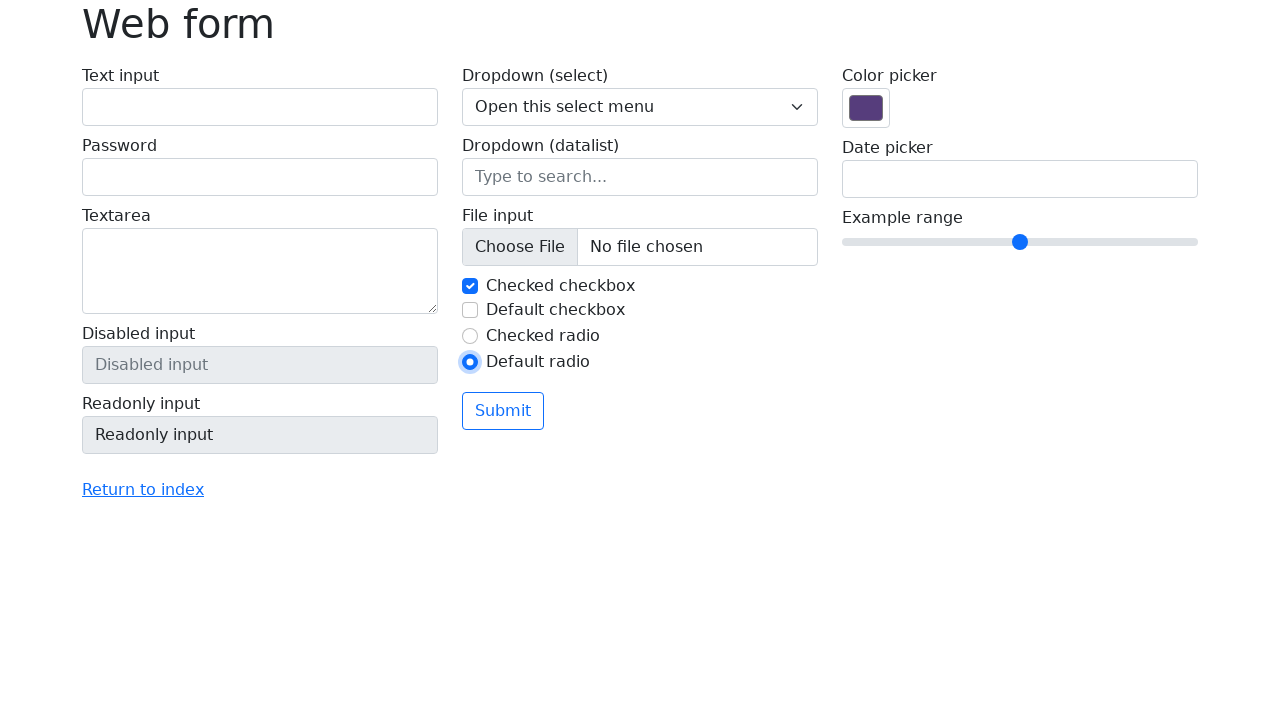